Tests input field interactions by clearing an existing input field and typing "Selenium" into it, then verifying the input value.

Starting URL: https://www.selenium.dev/selenium/web/inputs.html

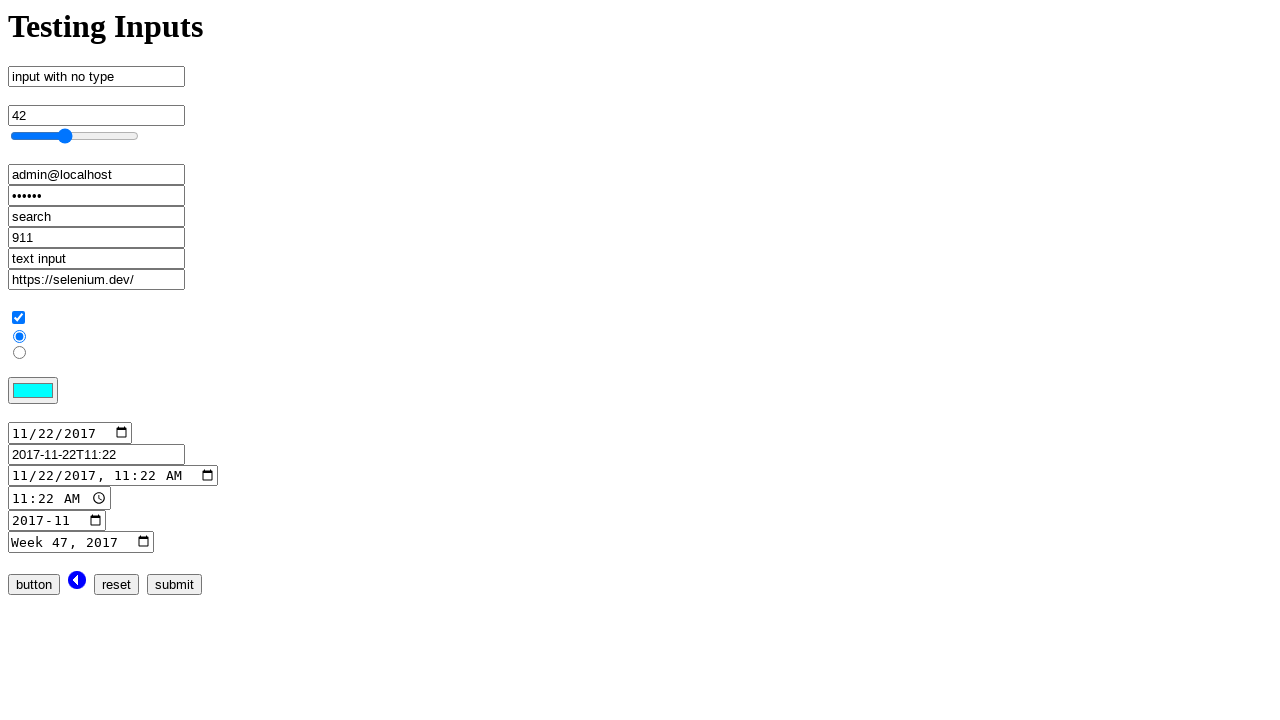

Located input field with name 'no_type'
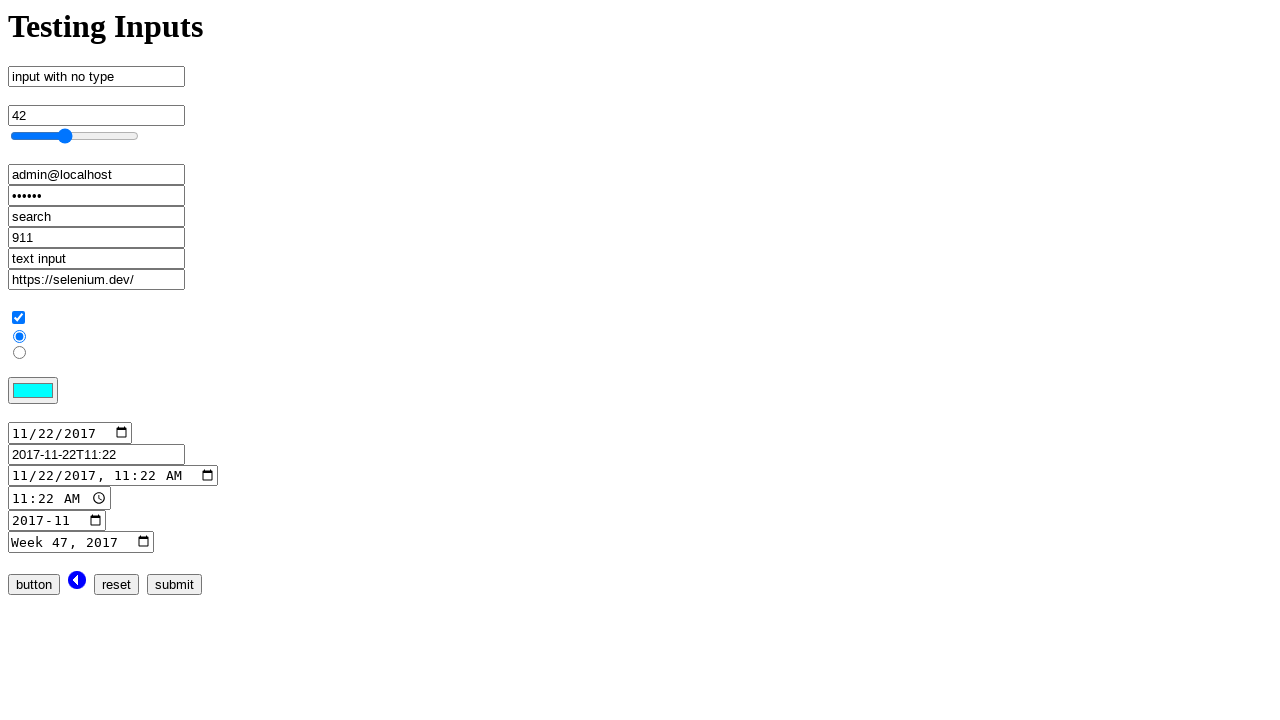

Cleared the input field on input[name='no_type']
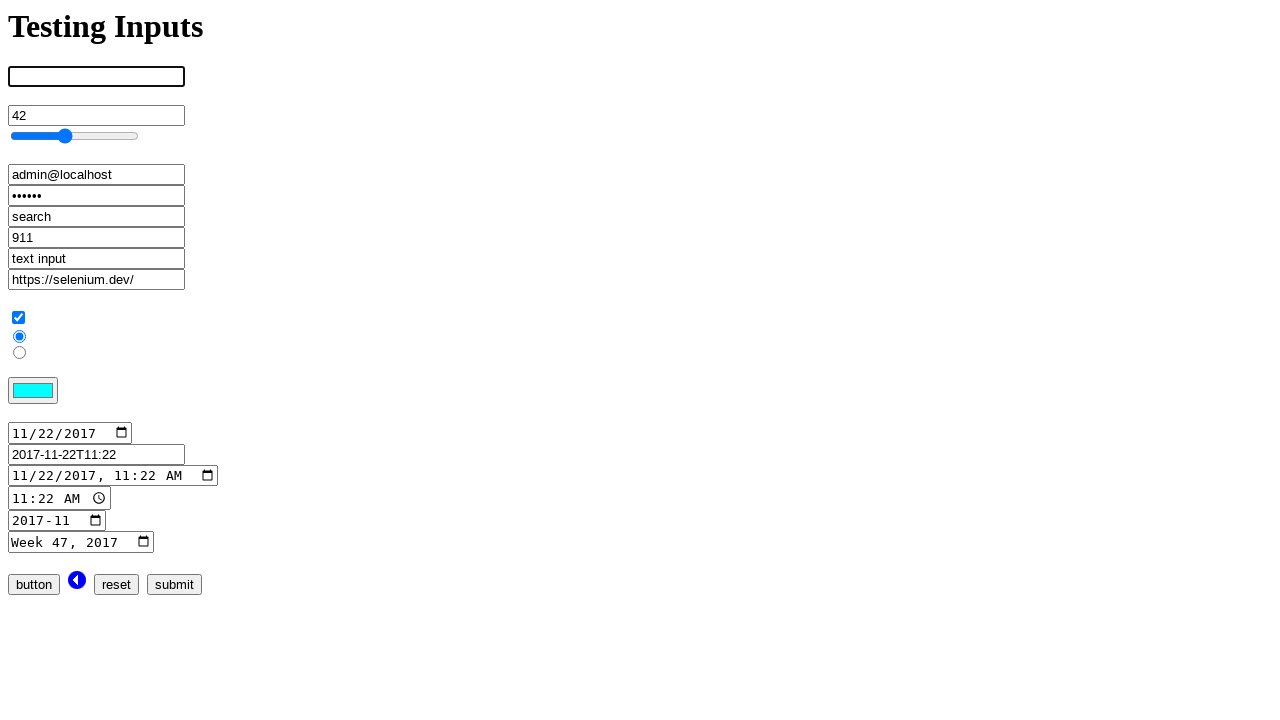

Filled input field with 'Selenium' on input[name='no_type']
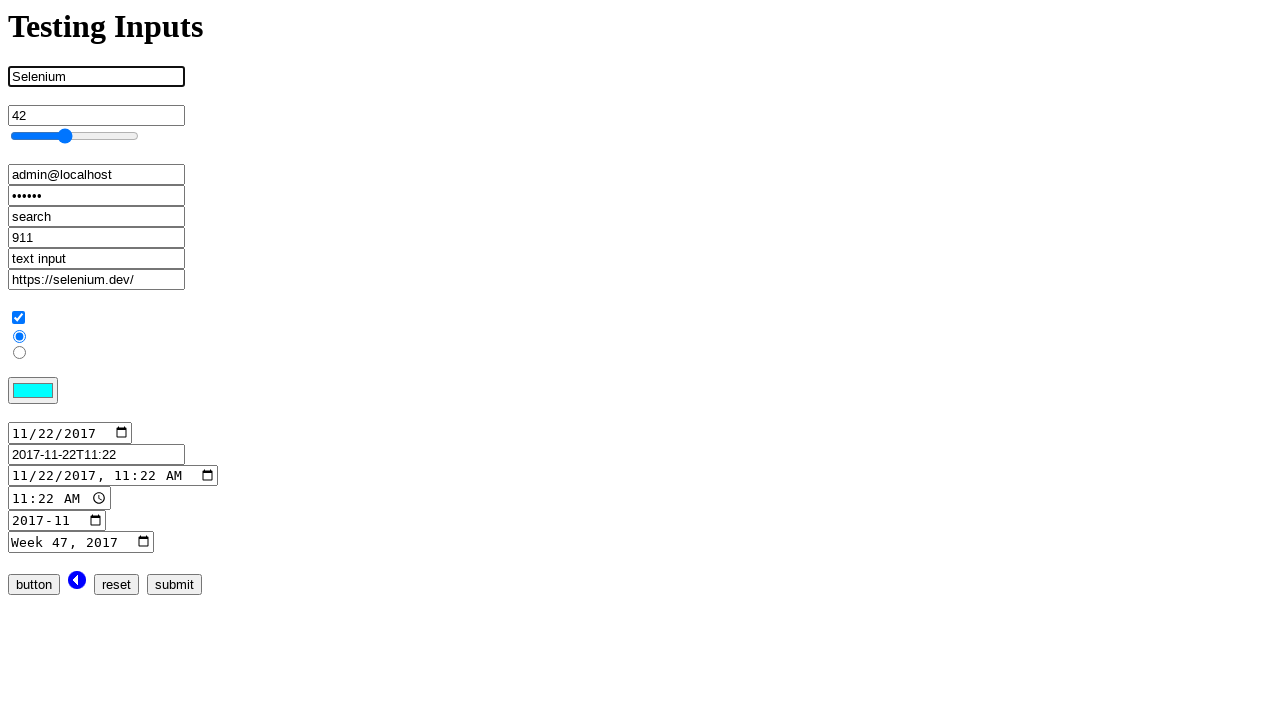

Verified input field value equals 'Selenium'
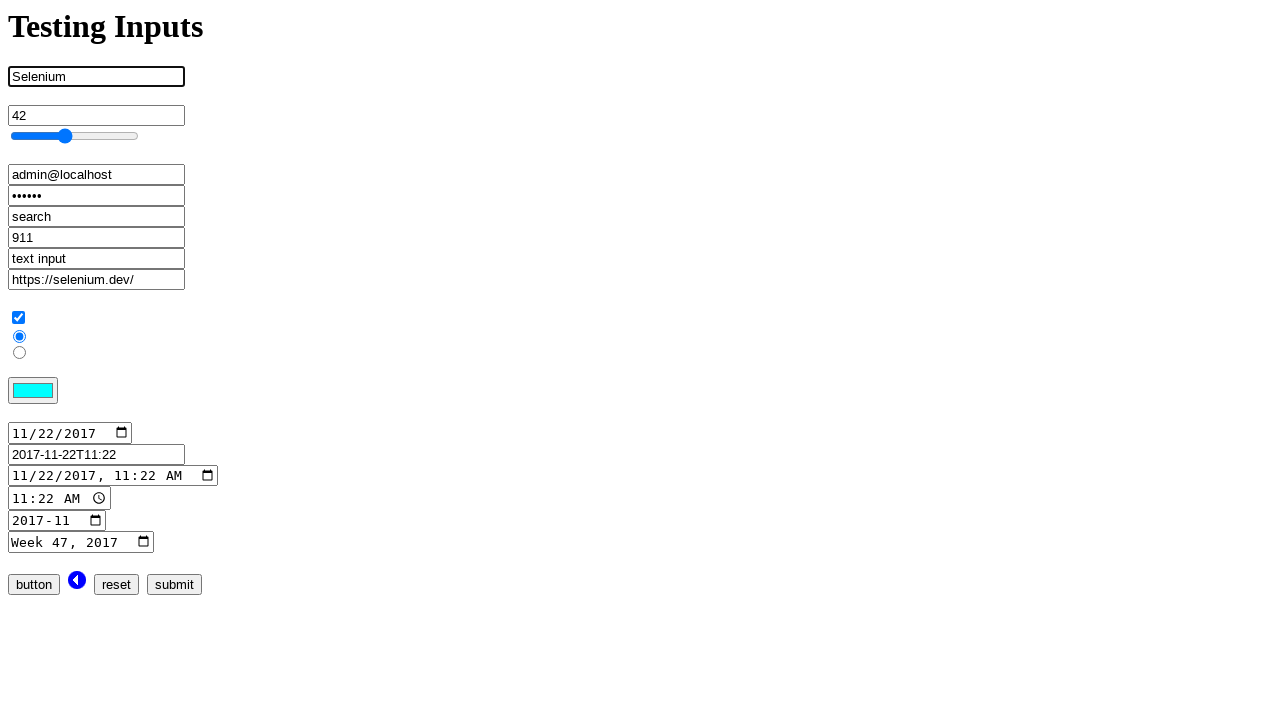

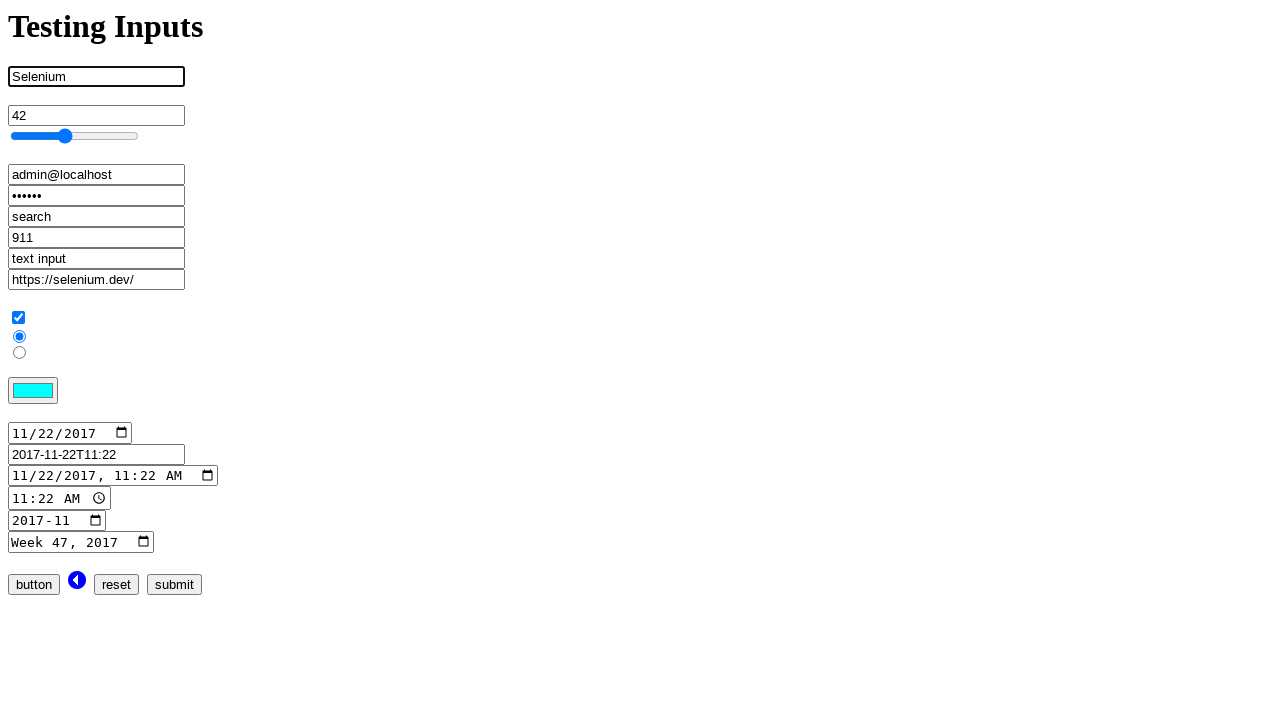